Tests handling of JavaScript confirmation popup by clicking a button that triggers a confirm dialog and accepting it

Starting URL: https://omayo.blogspot.com/

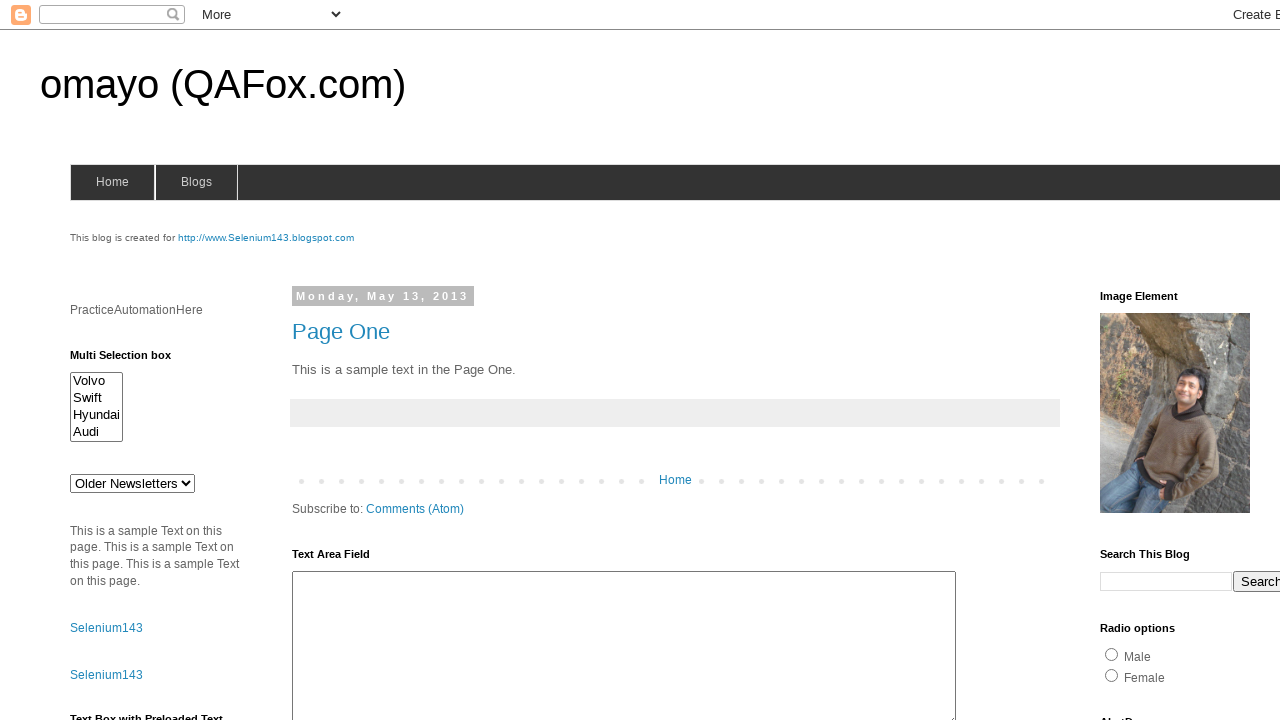

Set up dialog handler to accept confirmation popups
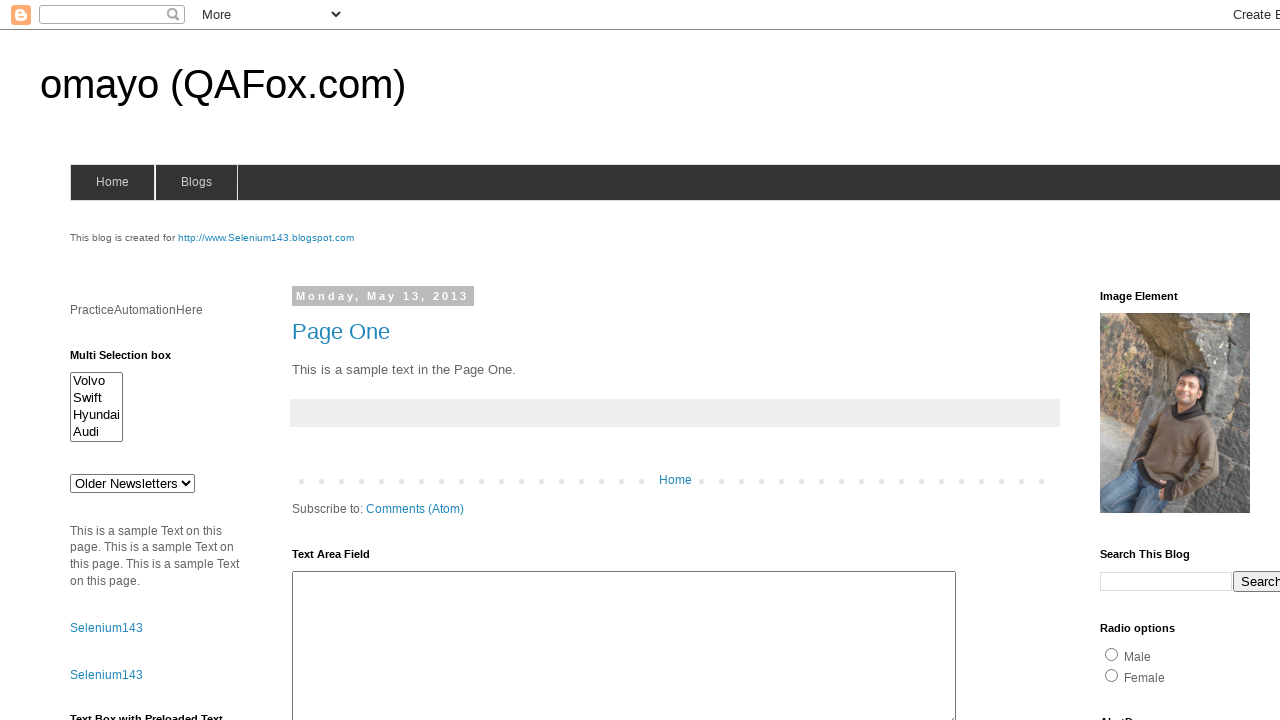

Clicked confirm button to trigger confirmation popup at (1155, 361) on #confirm
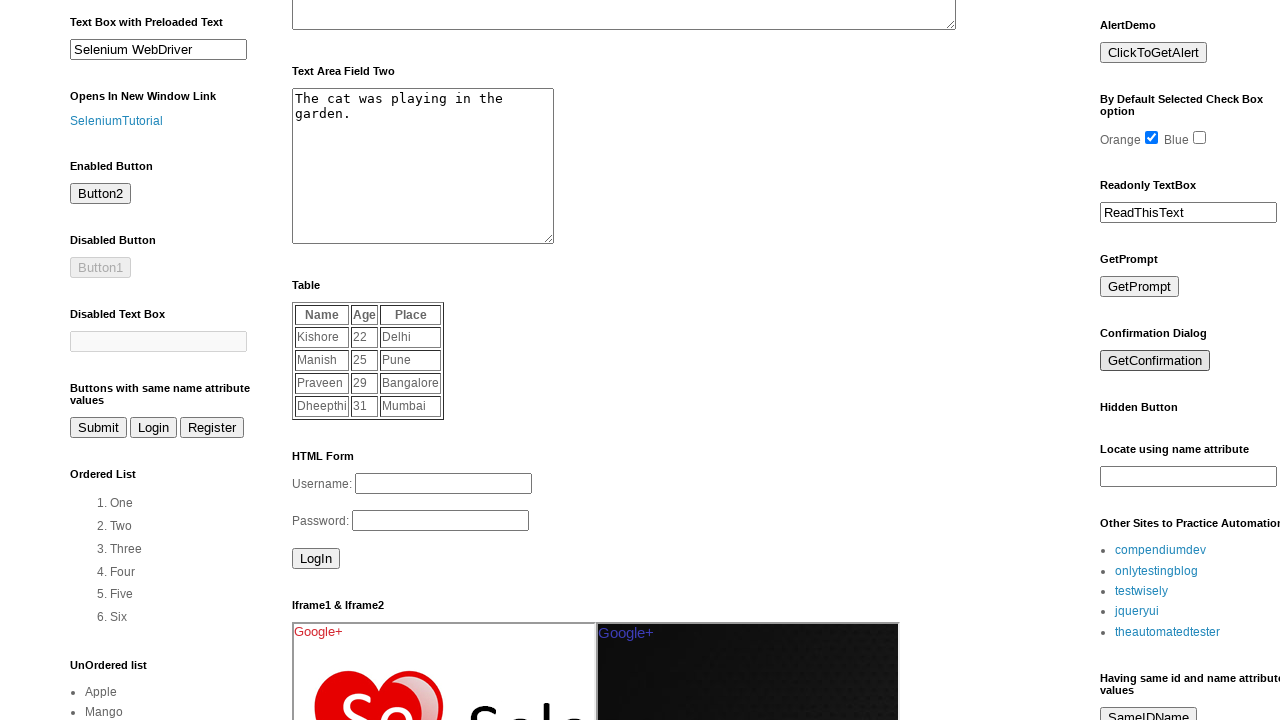

Waited for confirmation dialog to be handled
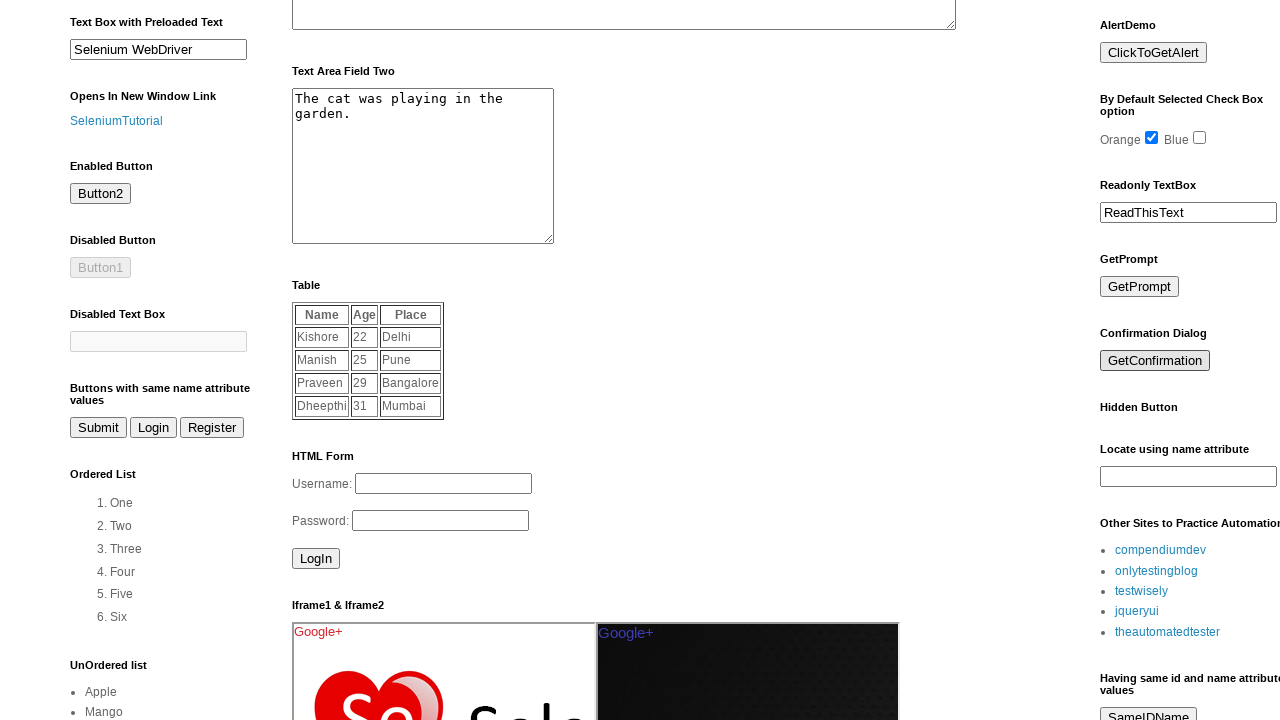

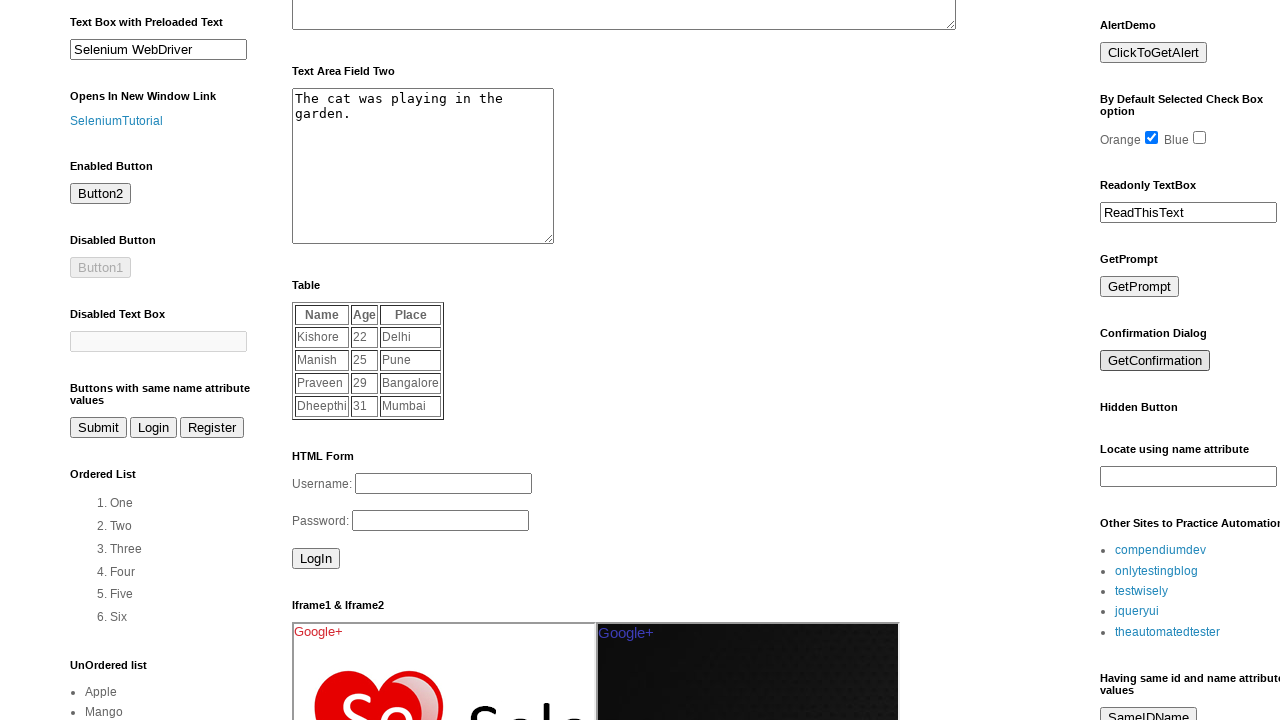